Tests dropdown selection functionality by selecting colors (Yellow, Red, White) using different selection methods (index, value, visible text) and validating the selections

Starting URL: https://demoqa.com/select-menu

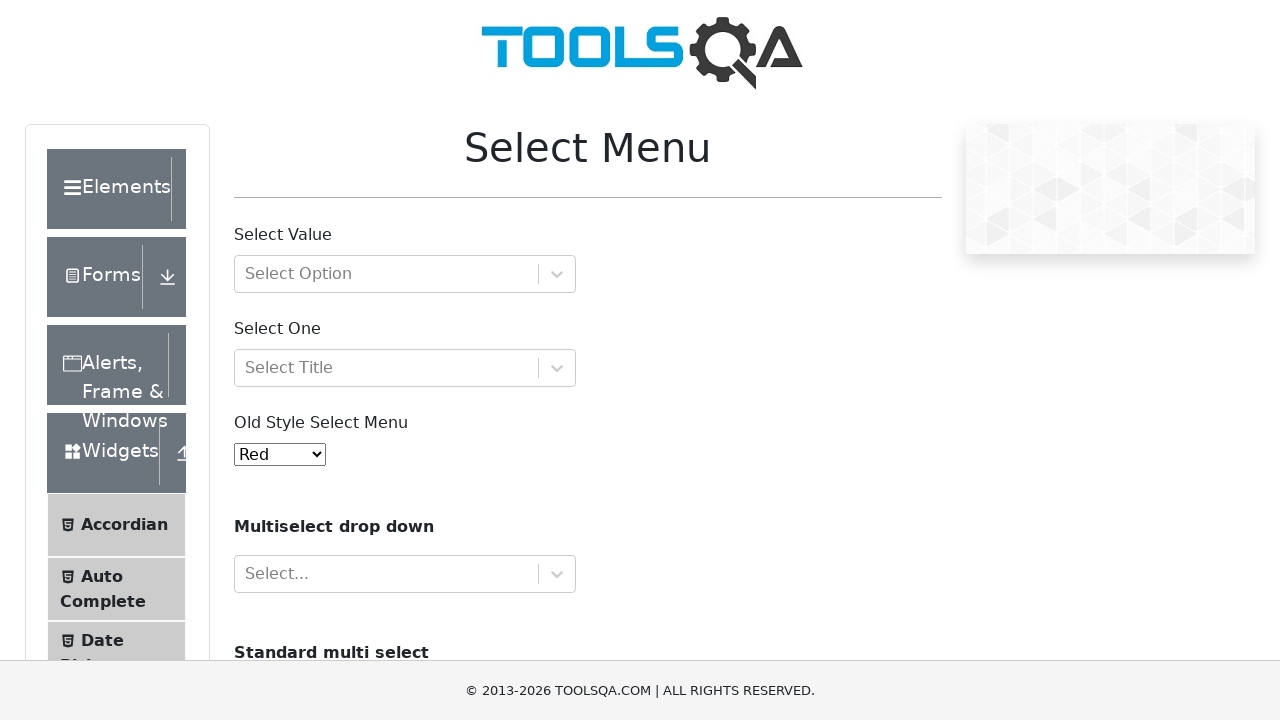

Selected Yellow color by index 3 from dropdown on select#oldSelectMenu
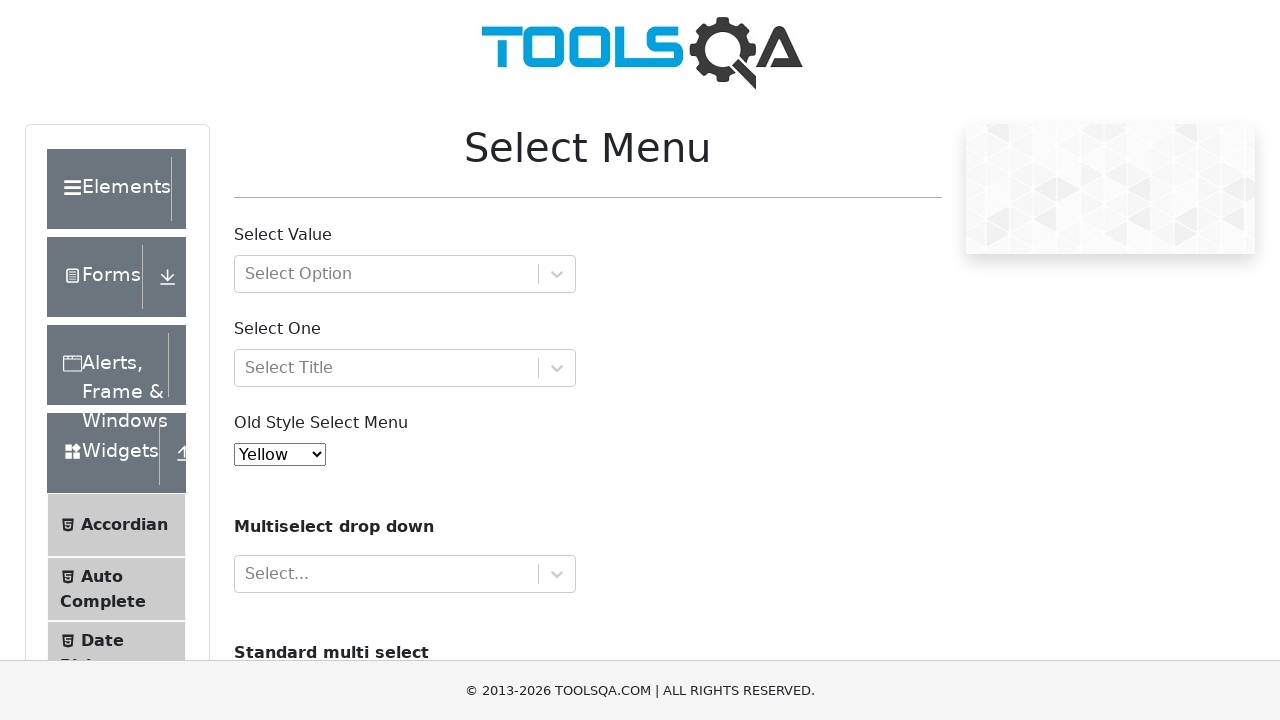

Verified Yellow is selected in dropdown
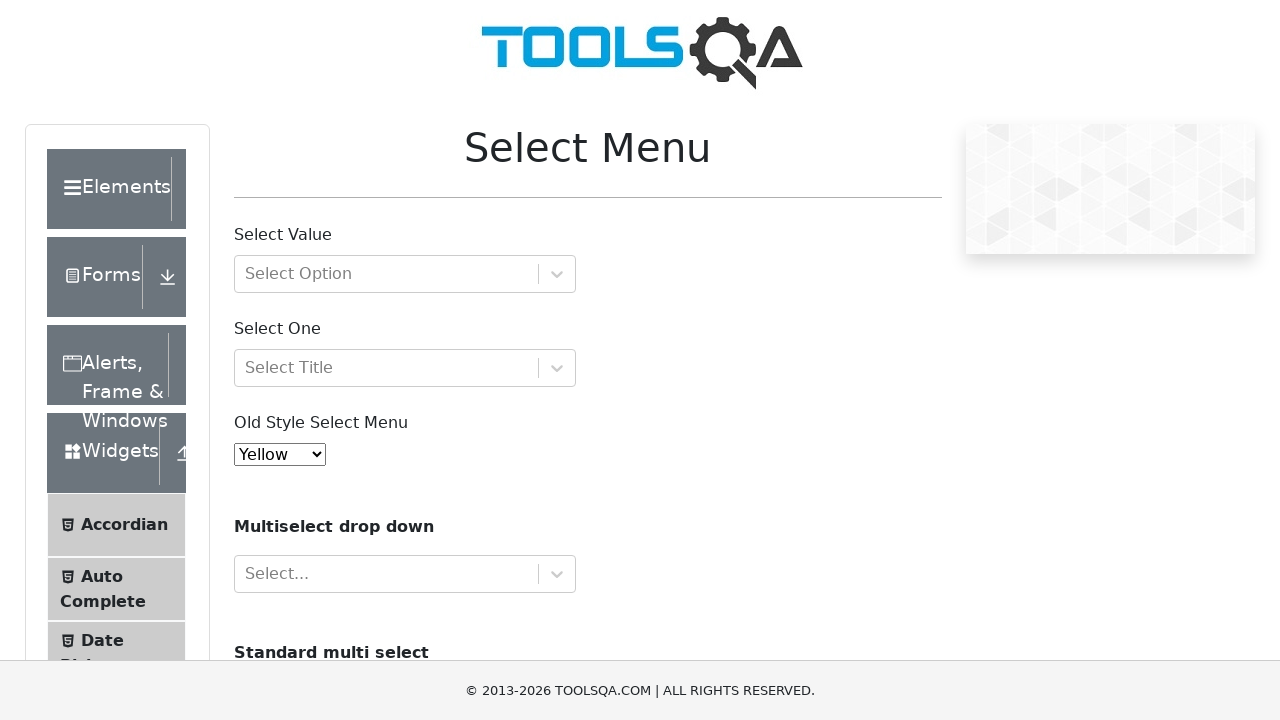

Selected Red color by value from dropdown on select#oldSelectMenu
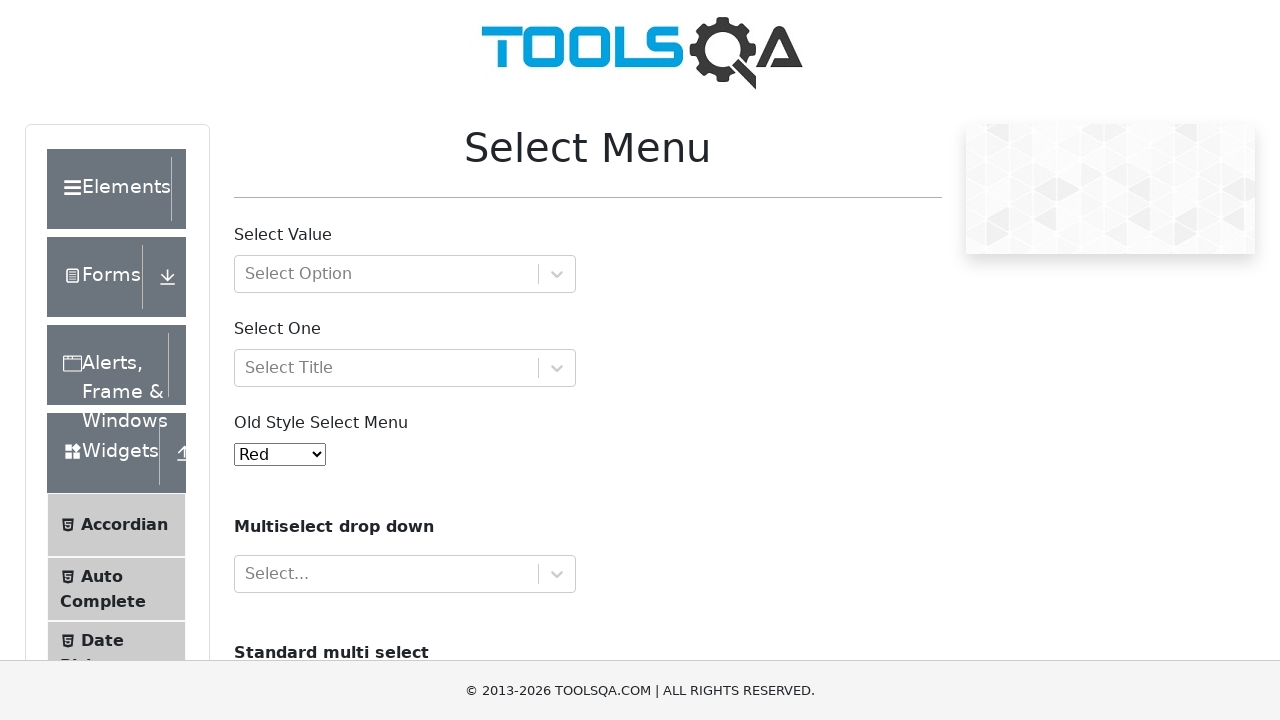

Verified Red is selected in dropdown
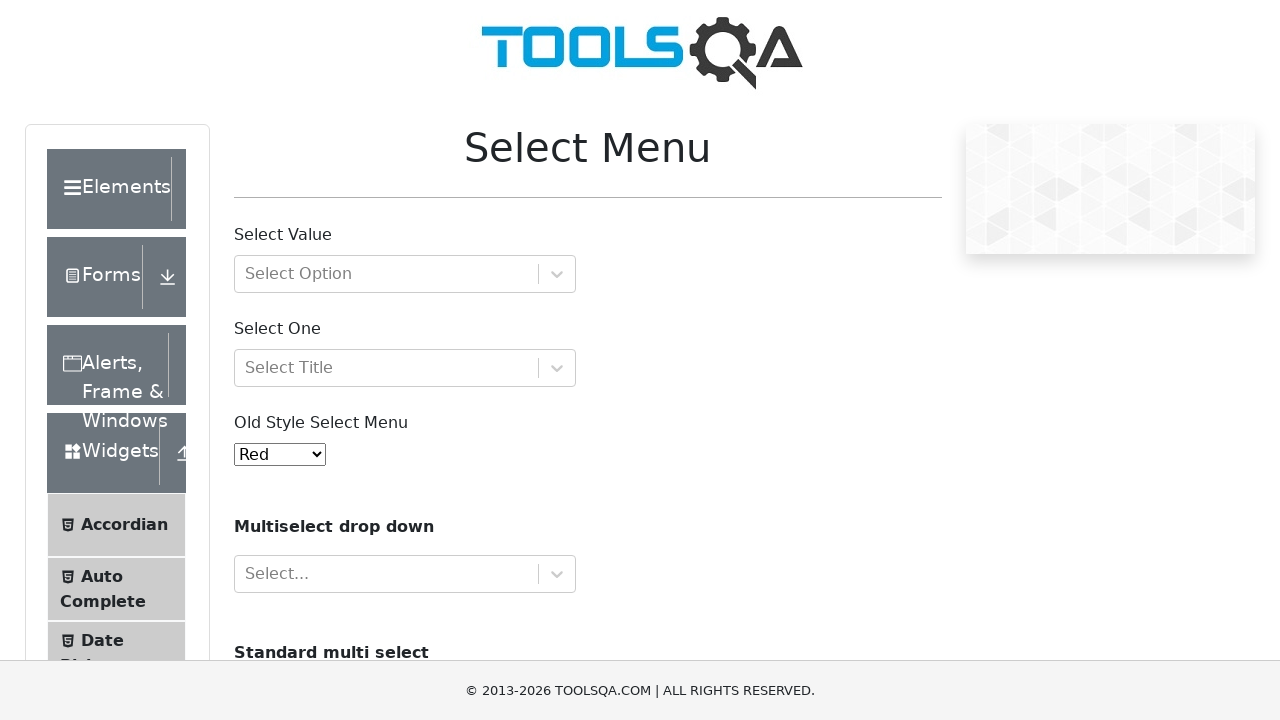

Selected White color by visible text from dropdown on select#oldSelectMenu
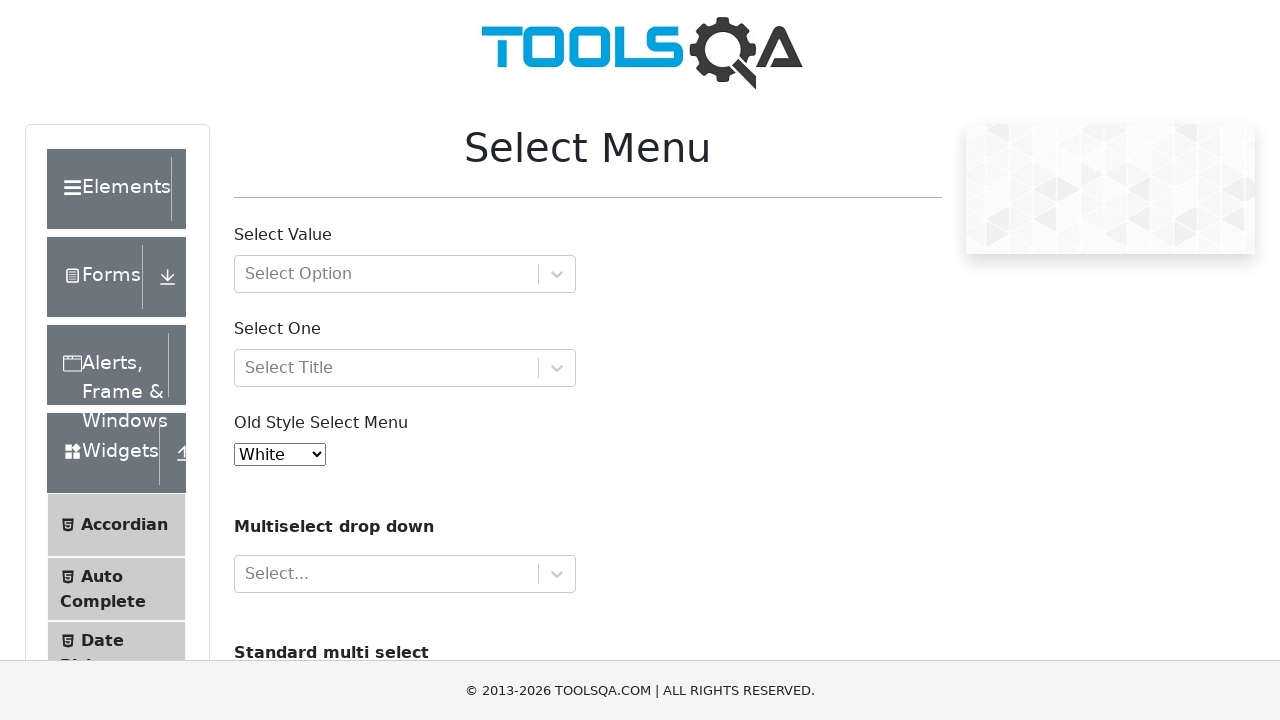

Verified White is selected in dropdown
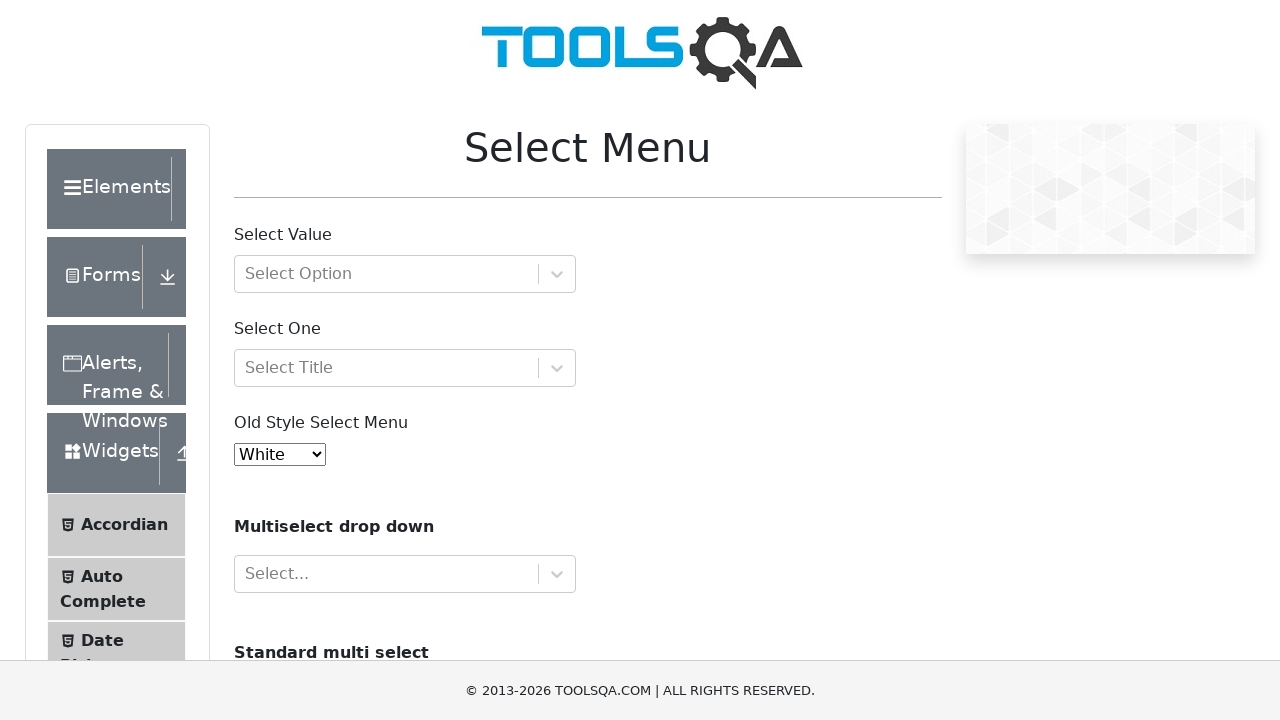

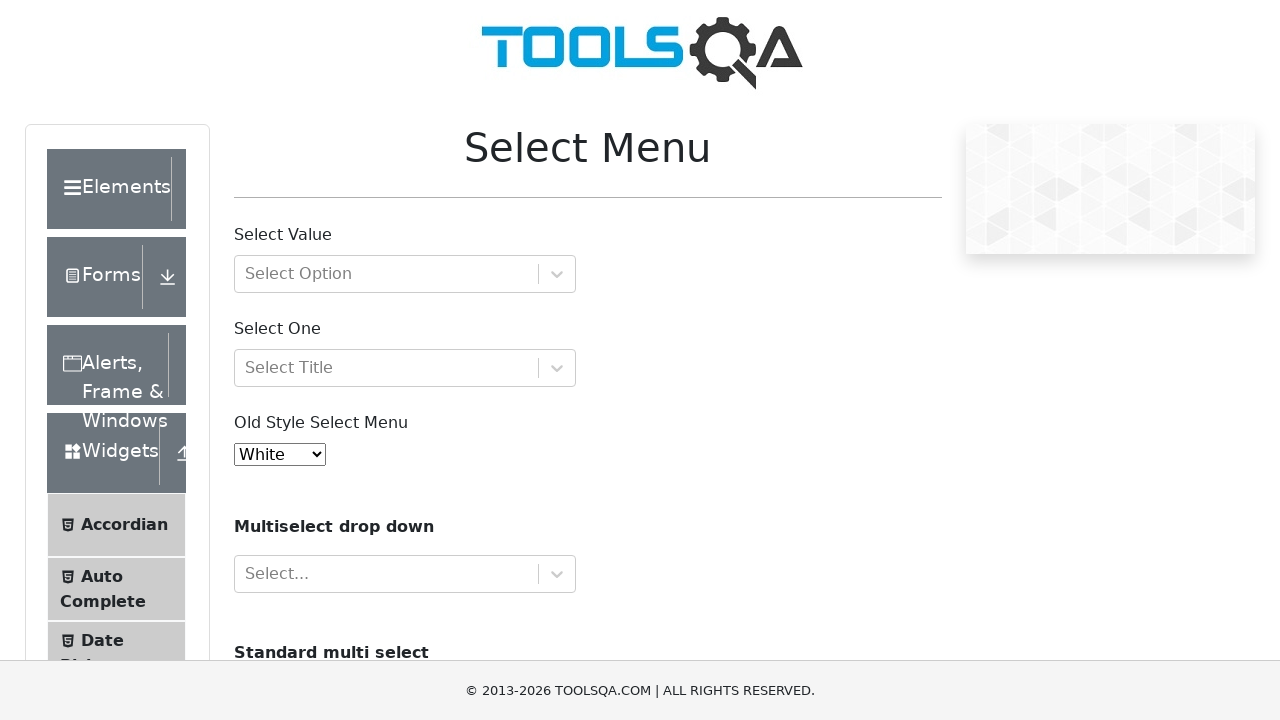